Tests navigation to the main page by clicking the Home link in the header after visiting the cart page

Starting URL: https://www.demoblaze.com

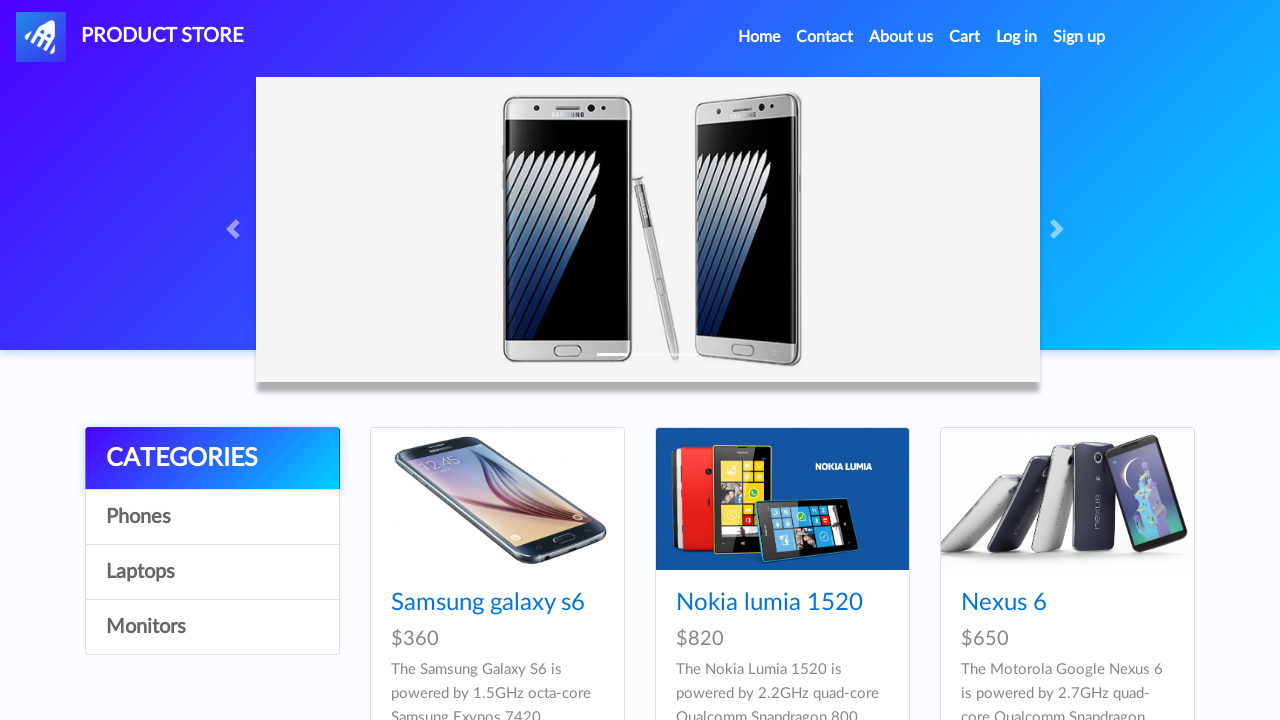

Clicked cart link to navigate away from home page at (965, 37) on #cartur
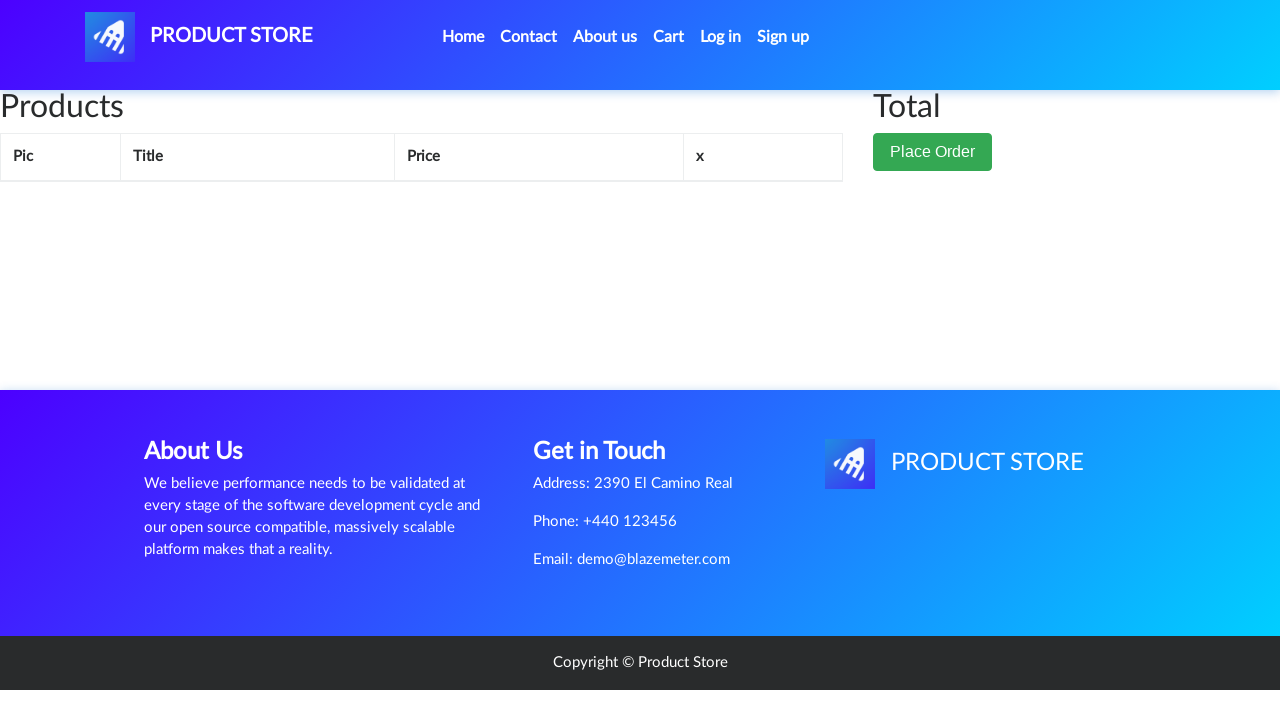

Cart page loaded and network idle
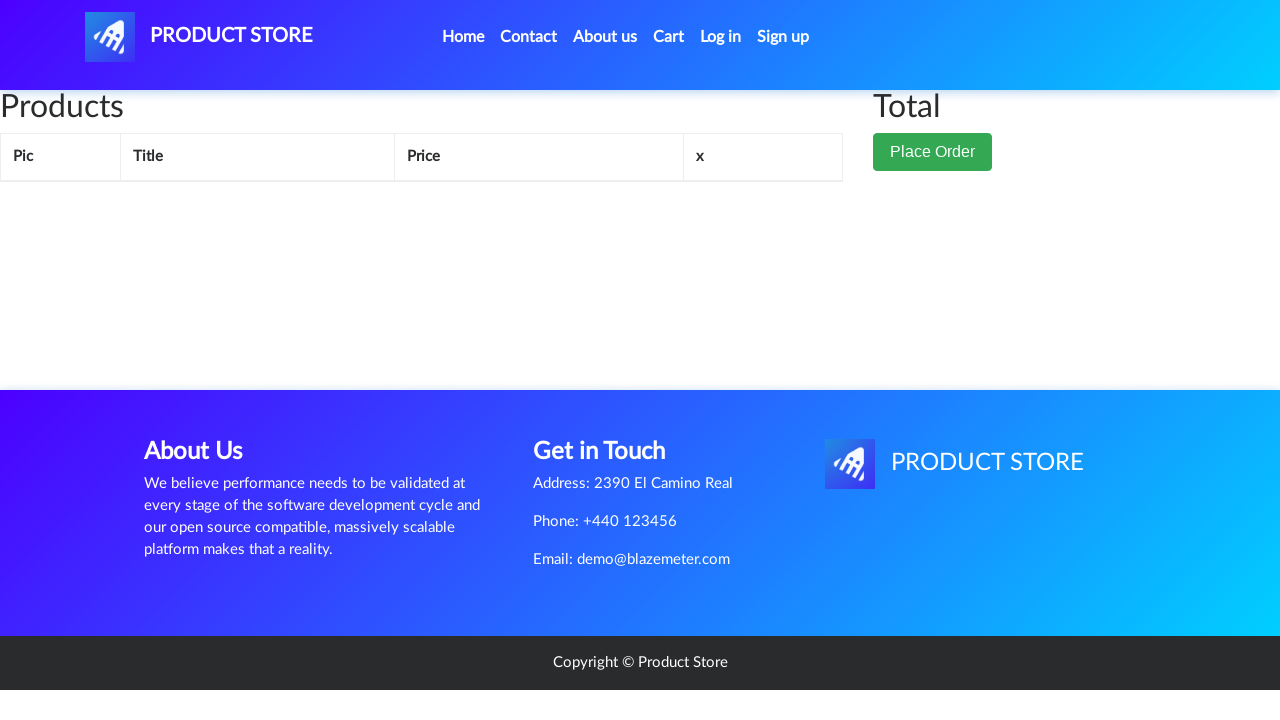

Clicked Home link in header to navigate back to main page at (463, 37) on a.nav-link:has-text('Home')
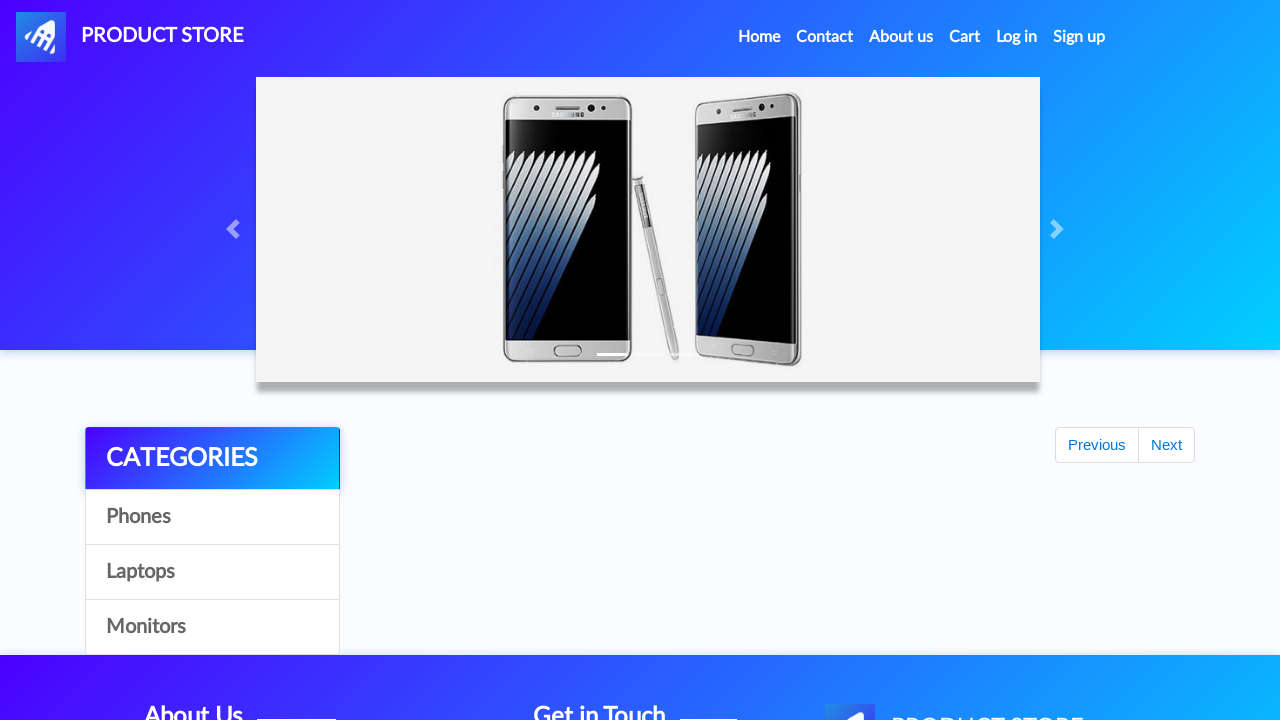

Main page loaded and network idle
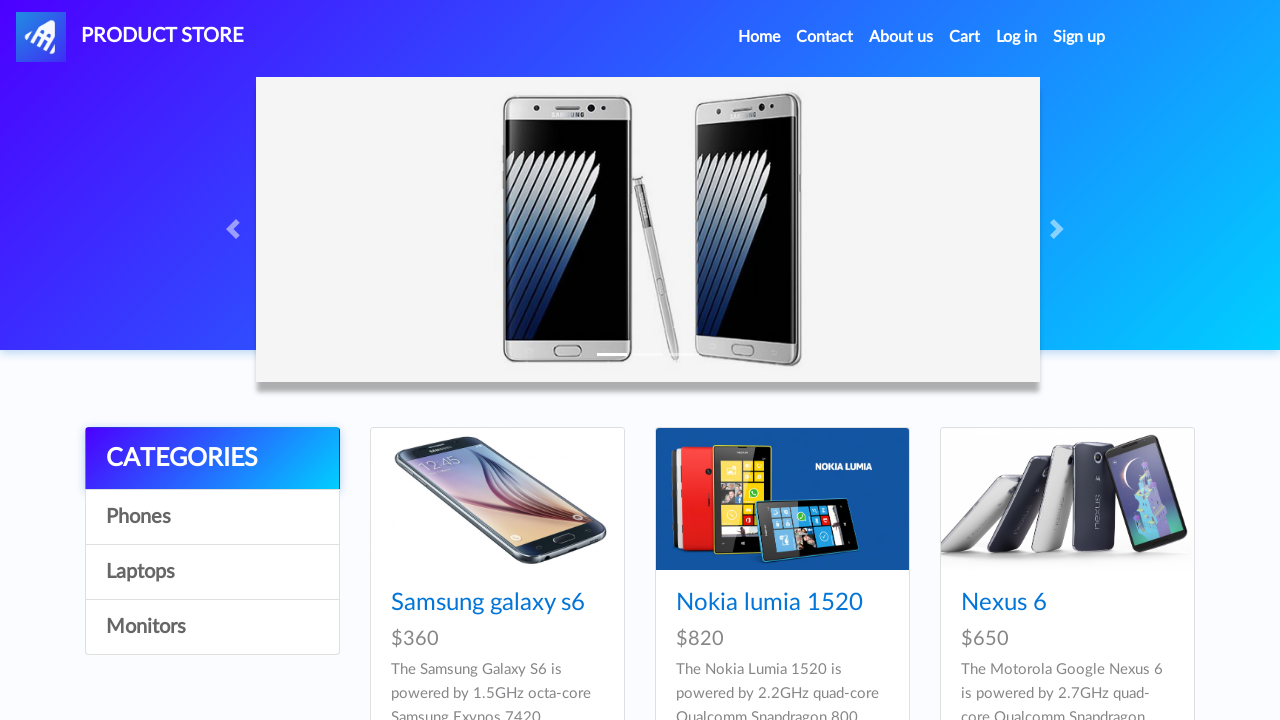

Verified that current URL is the main page
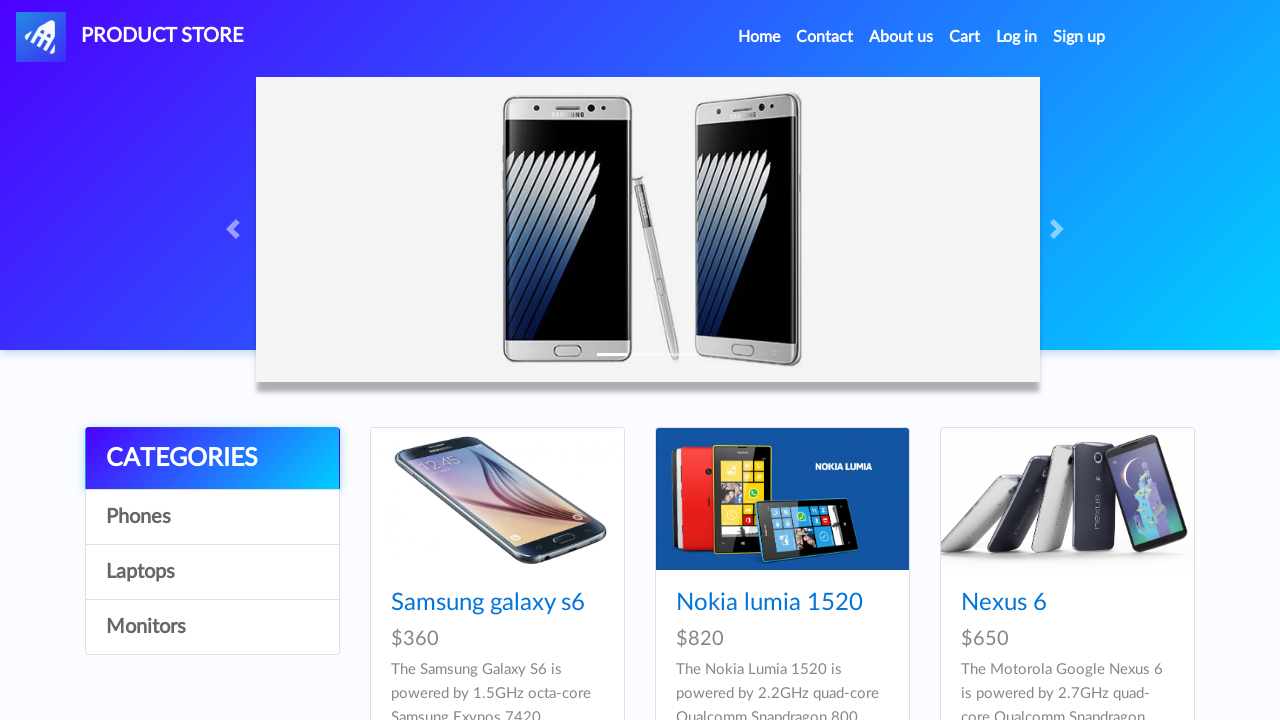

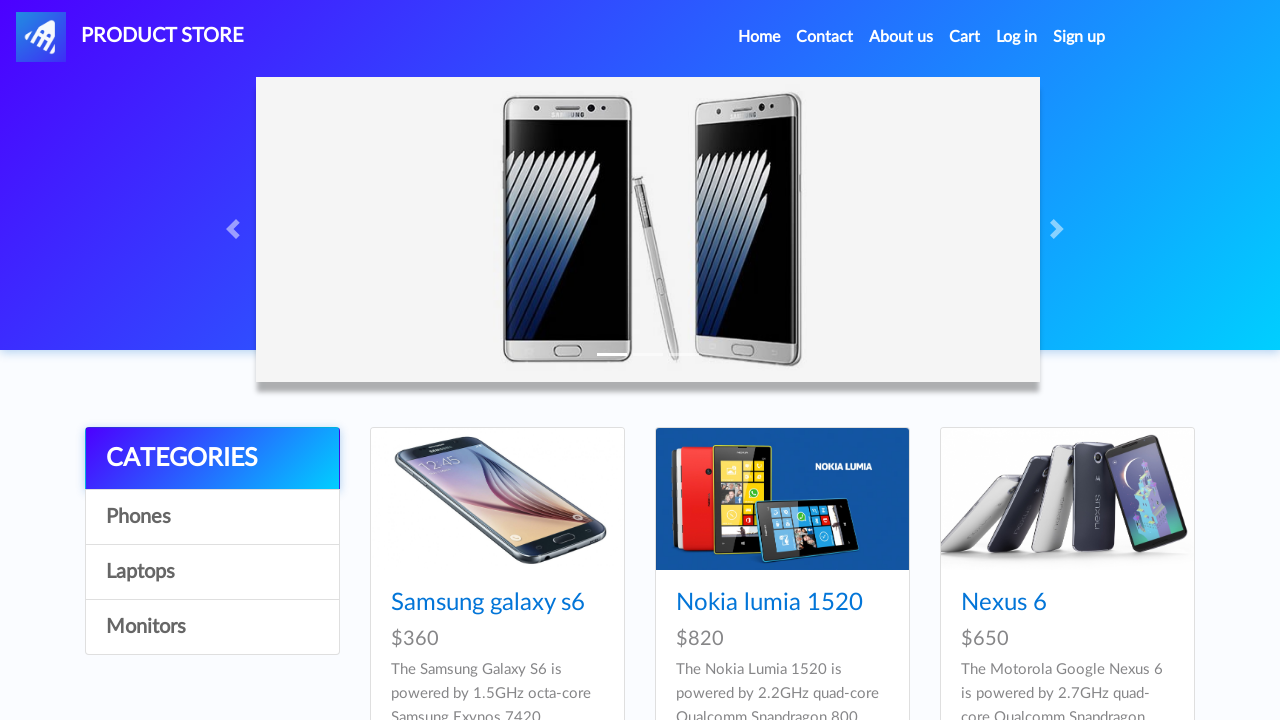